Tests confirmation alert by clicking confirm button, accepting the alert, and verifying the result

Starting URL: https://practice.cydeo.com/javascript_alerts

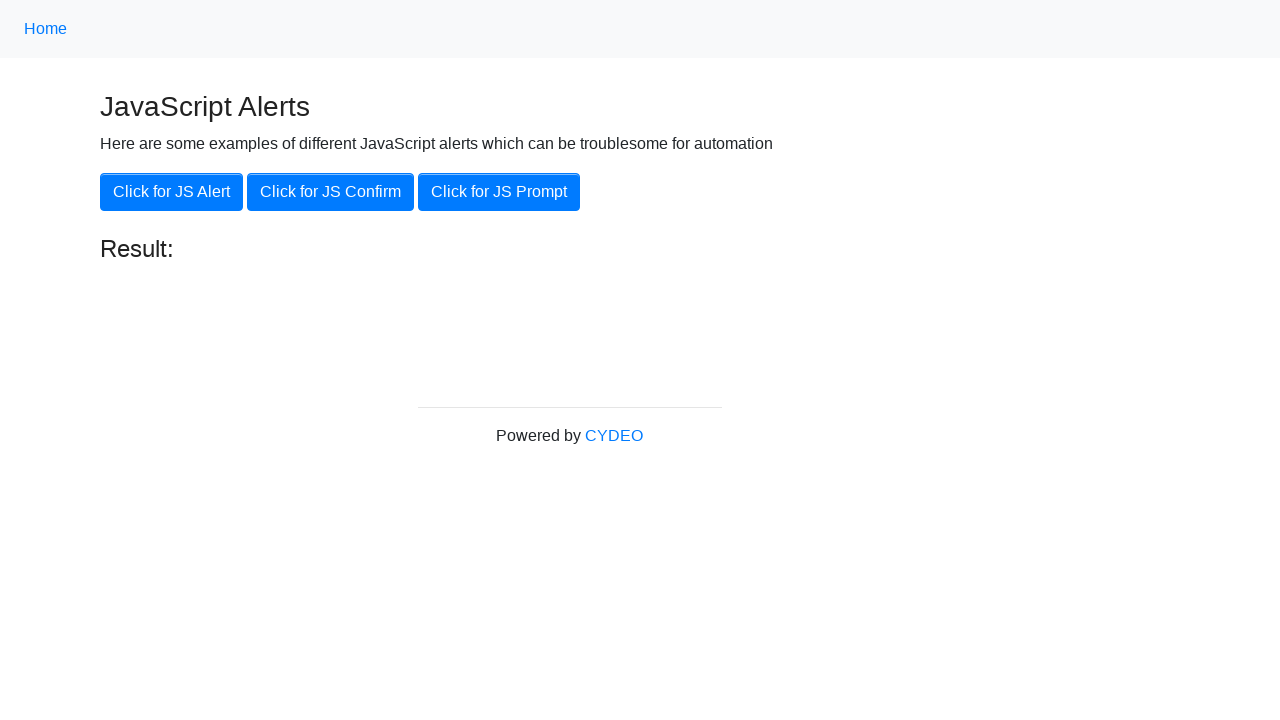

Clicked 'Click for JS Confirm' button at (330, 192) on xpath=//button[.='Click for JS Confirm']
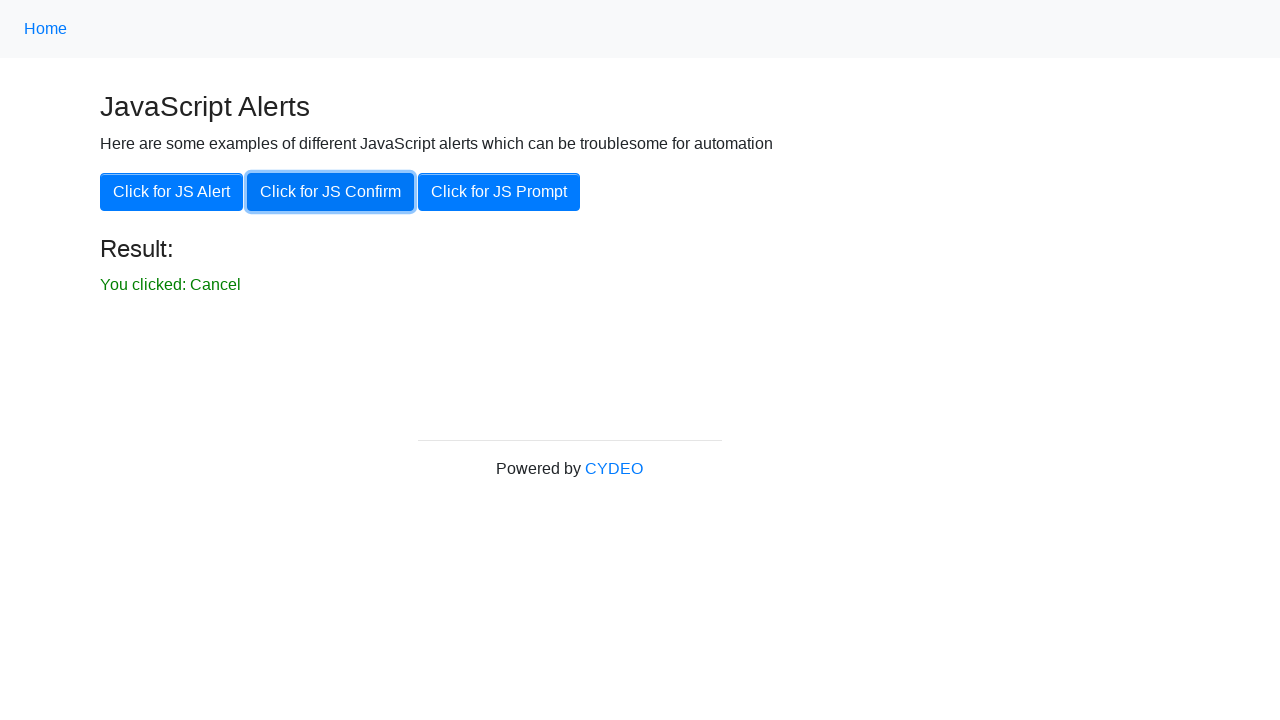

Set up dialog handler to accept confirmation alert
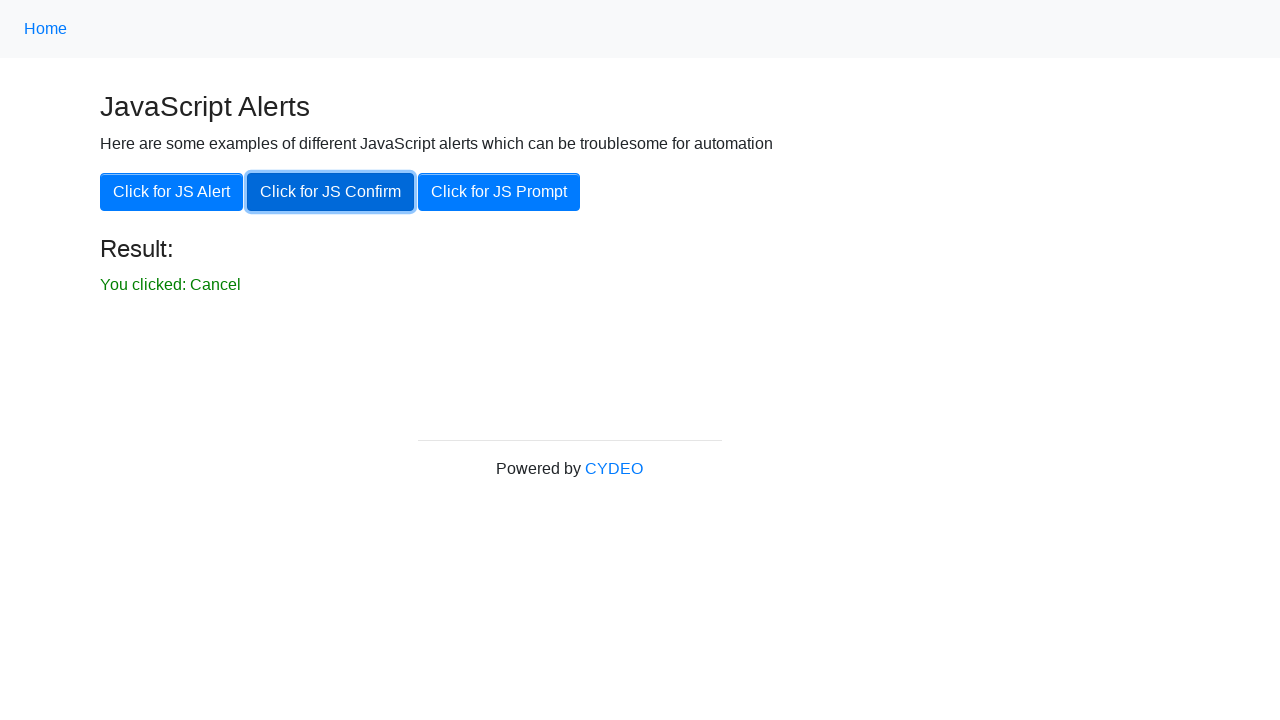

Confirmation alert accepted and result text appeared
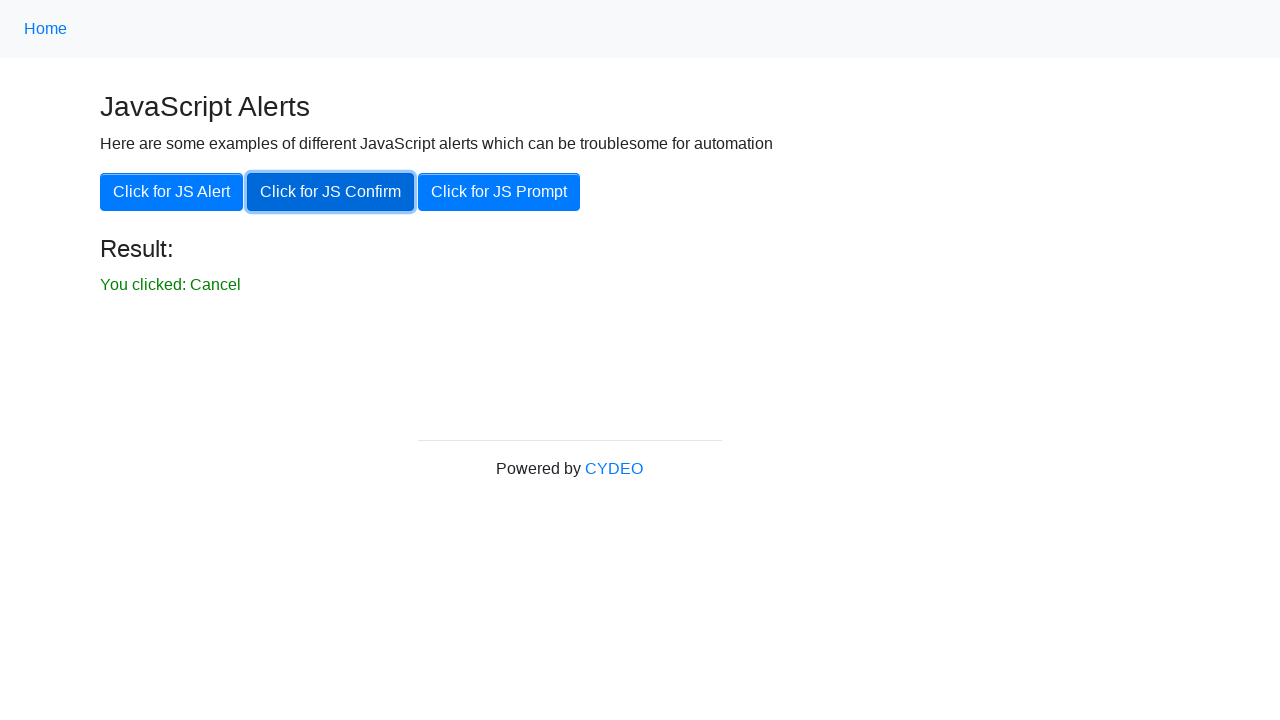

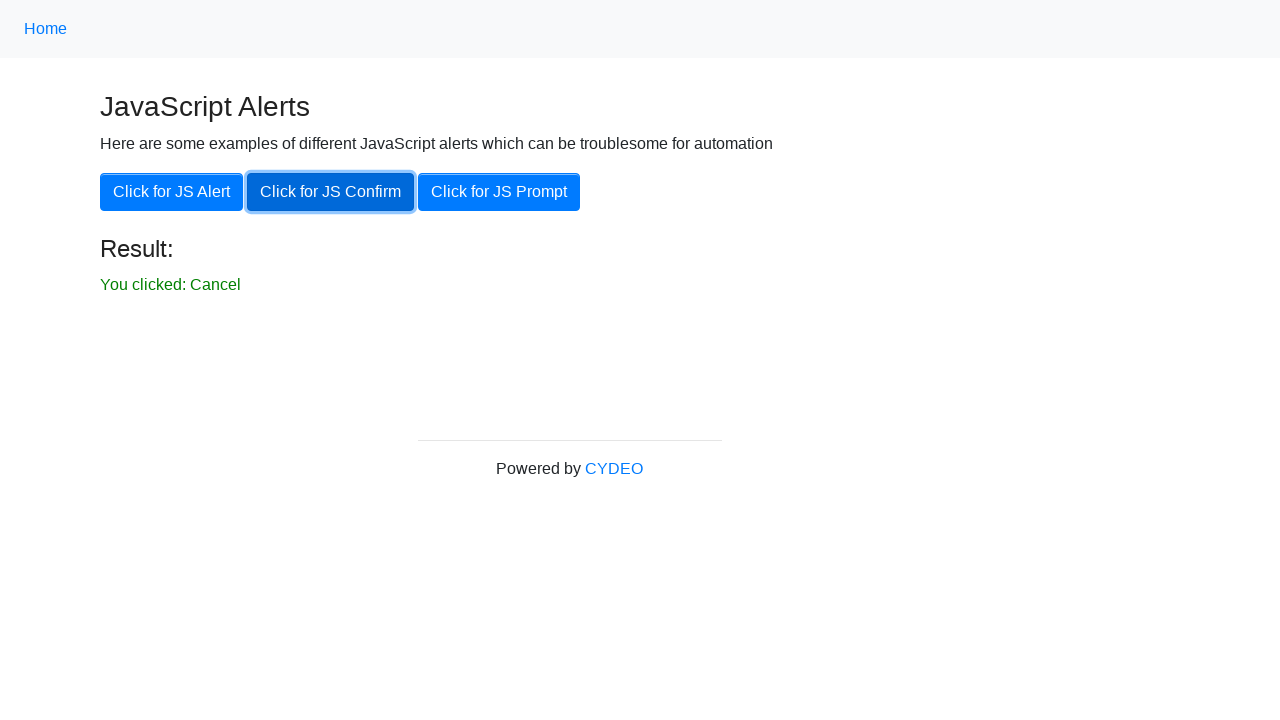